Tests scrolling to an element by locating a primary button and scrolling it into view

Starting URL: http://www.uitestingplayground.com/scrollbars

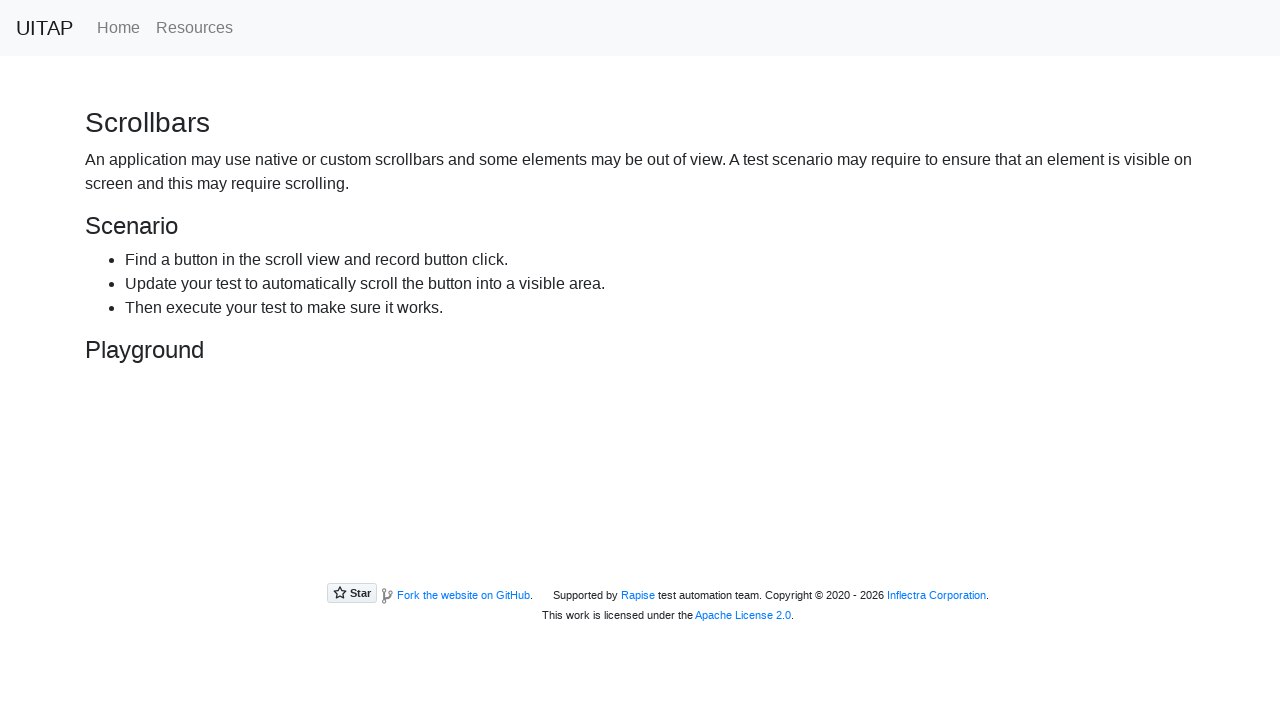

Located primary button element
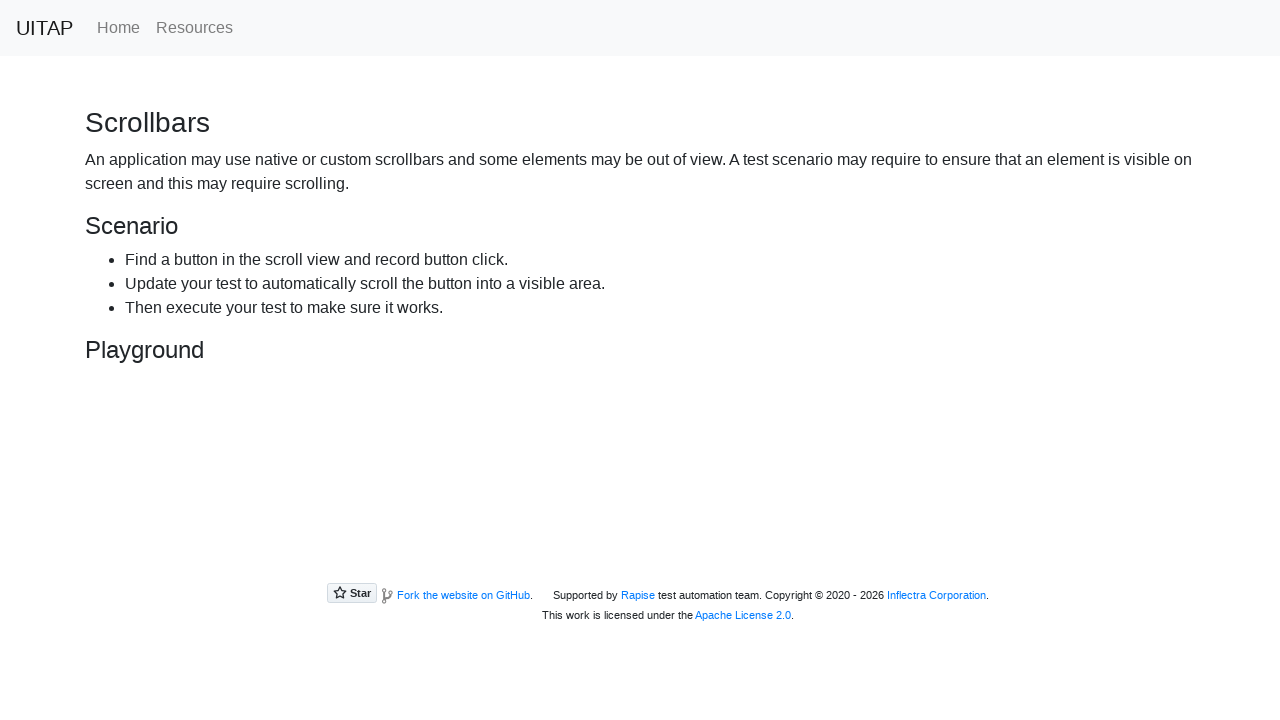

Scrolled primary button into view
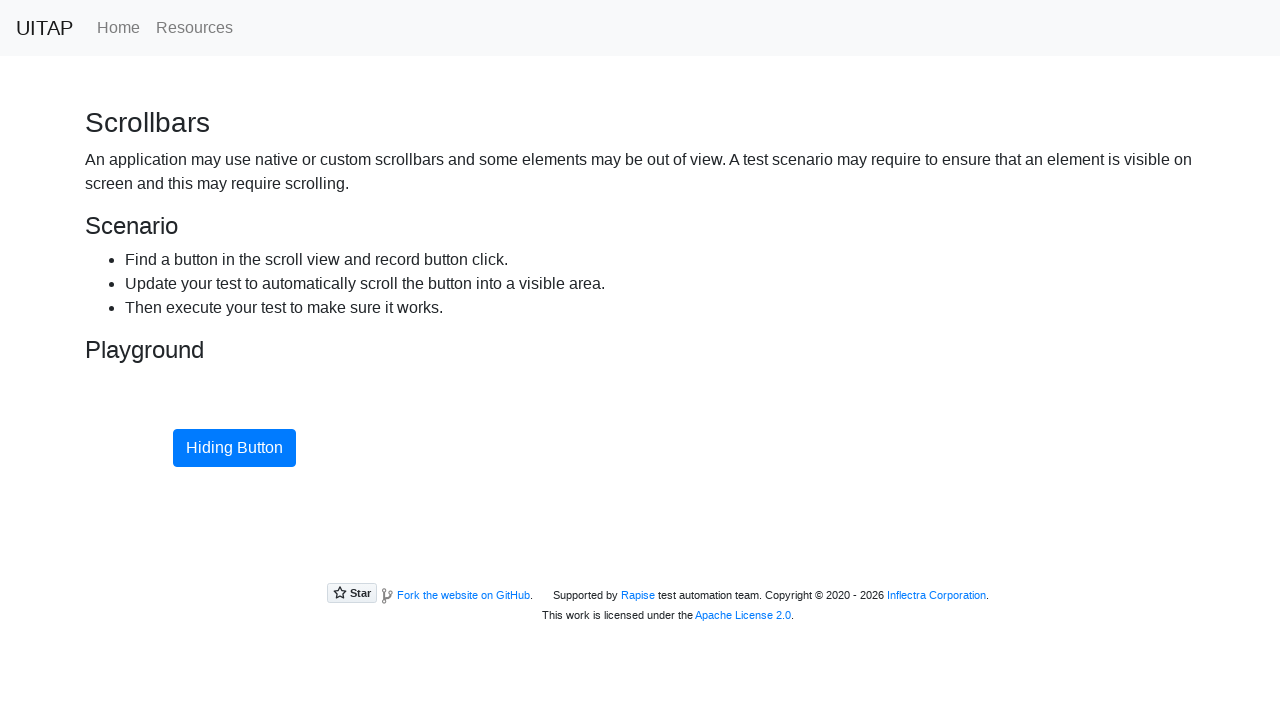

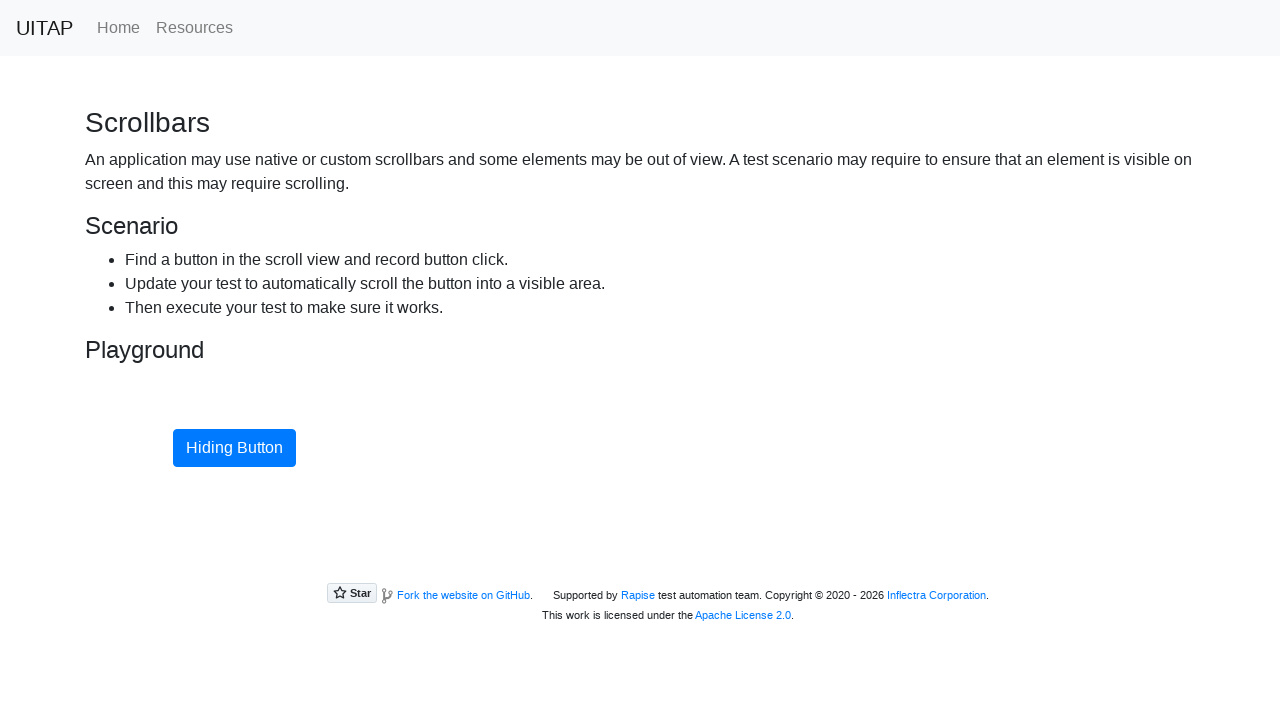